Tests registration with very short username to verify minimum length validation

Starting URL: https://www.demoblaze.com

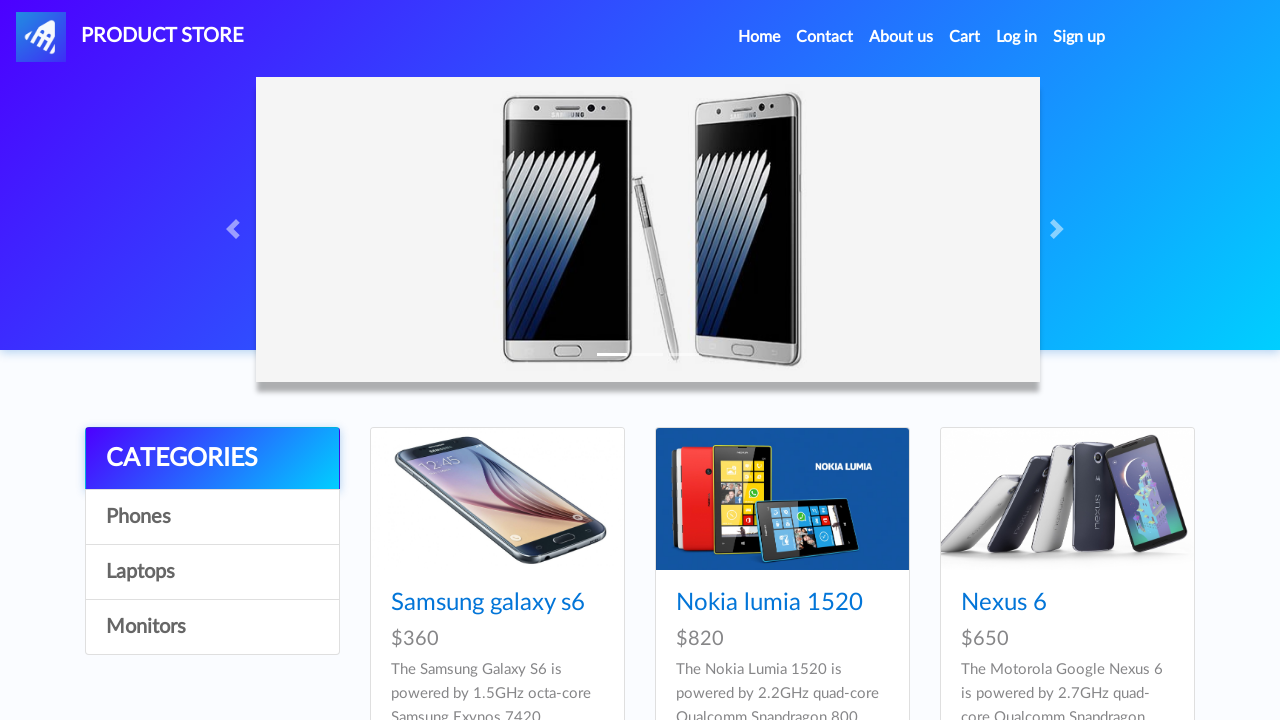

Clicked sign up button to open registration modal at (1079, 37) on #signin2
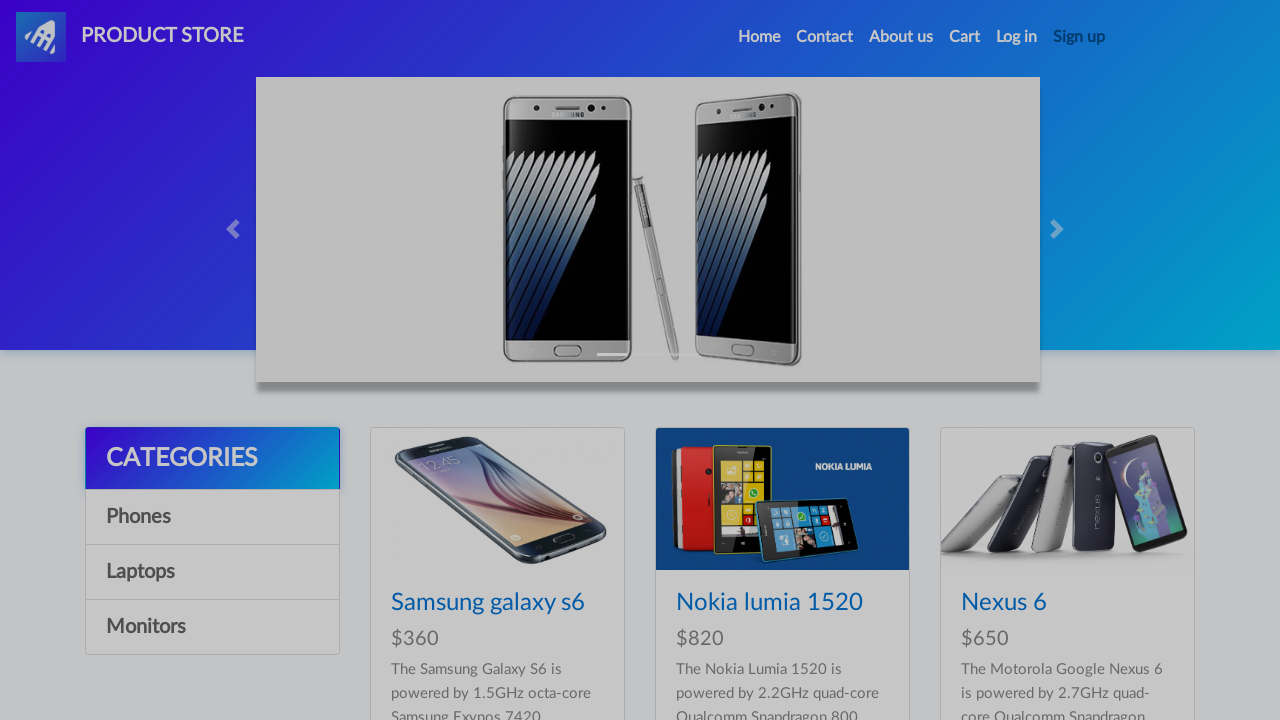

Waited for modal to load
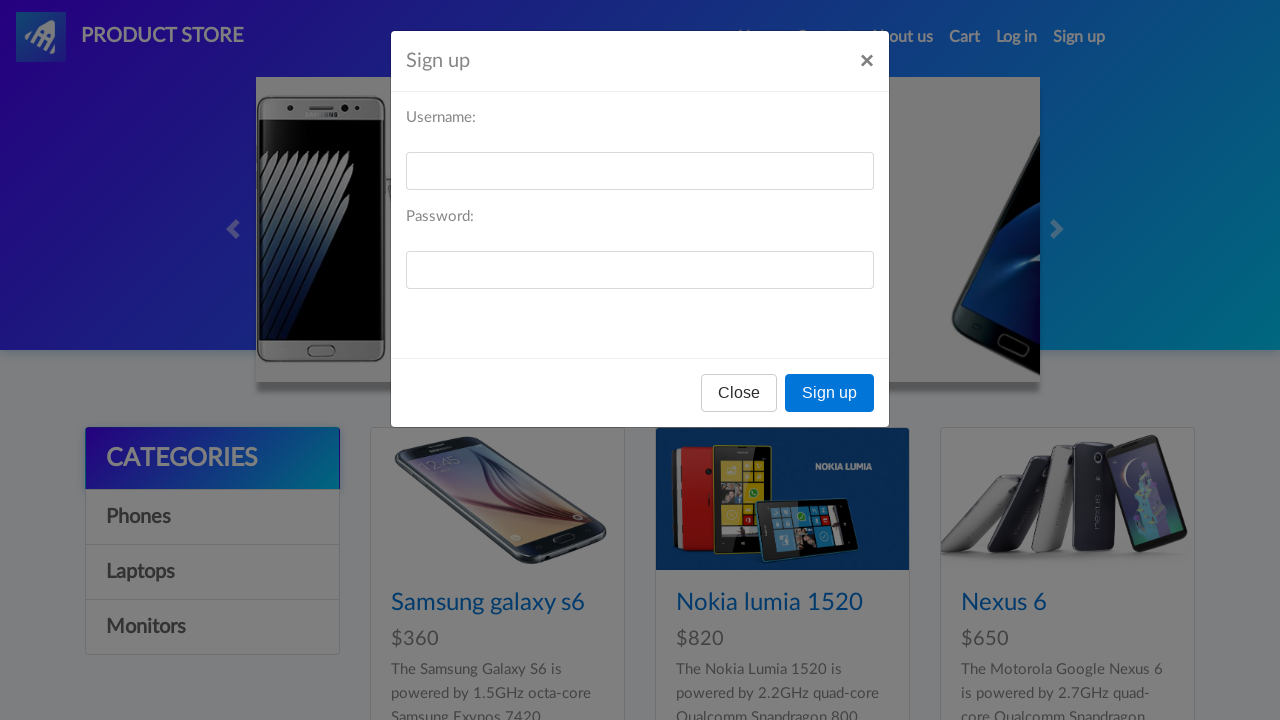

Filled username field with very short username 'a' on #sign-username
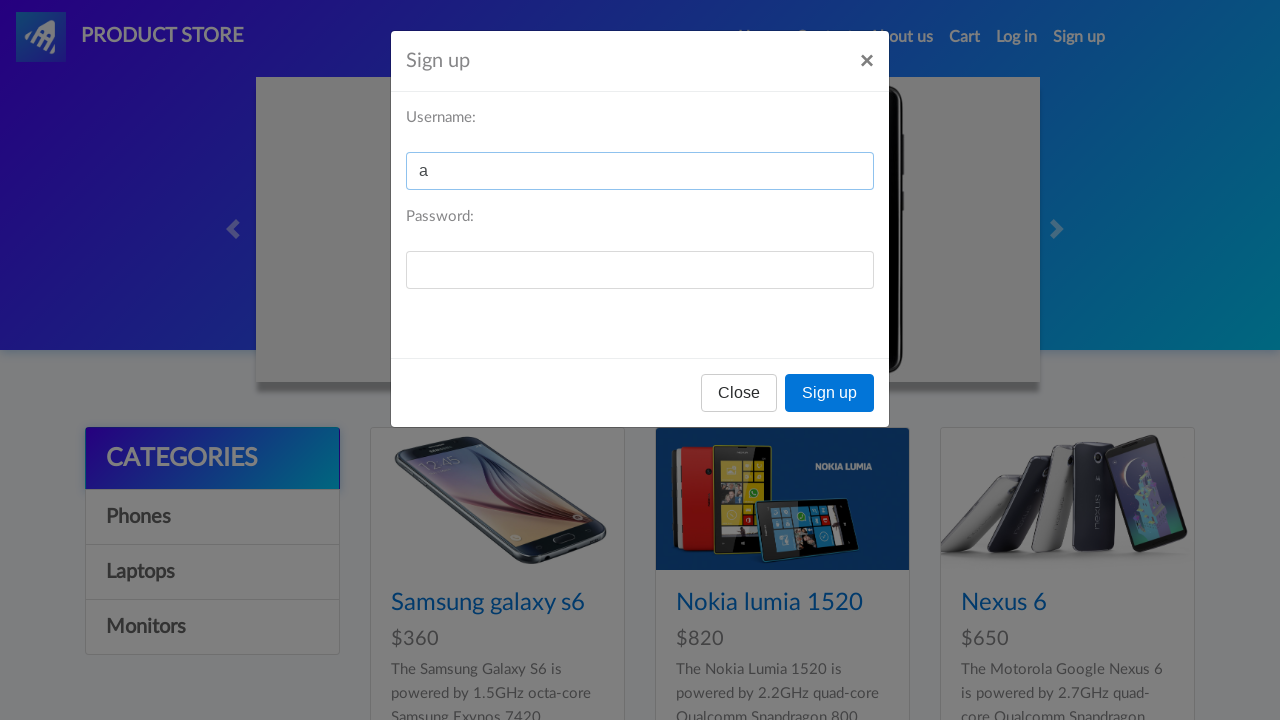

Filled password field with 'Password123' on #sign-password
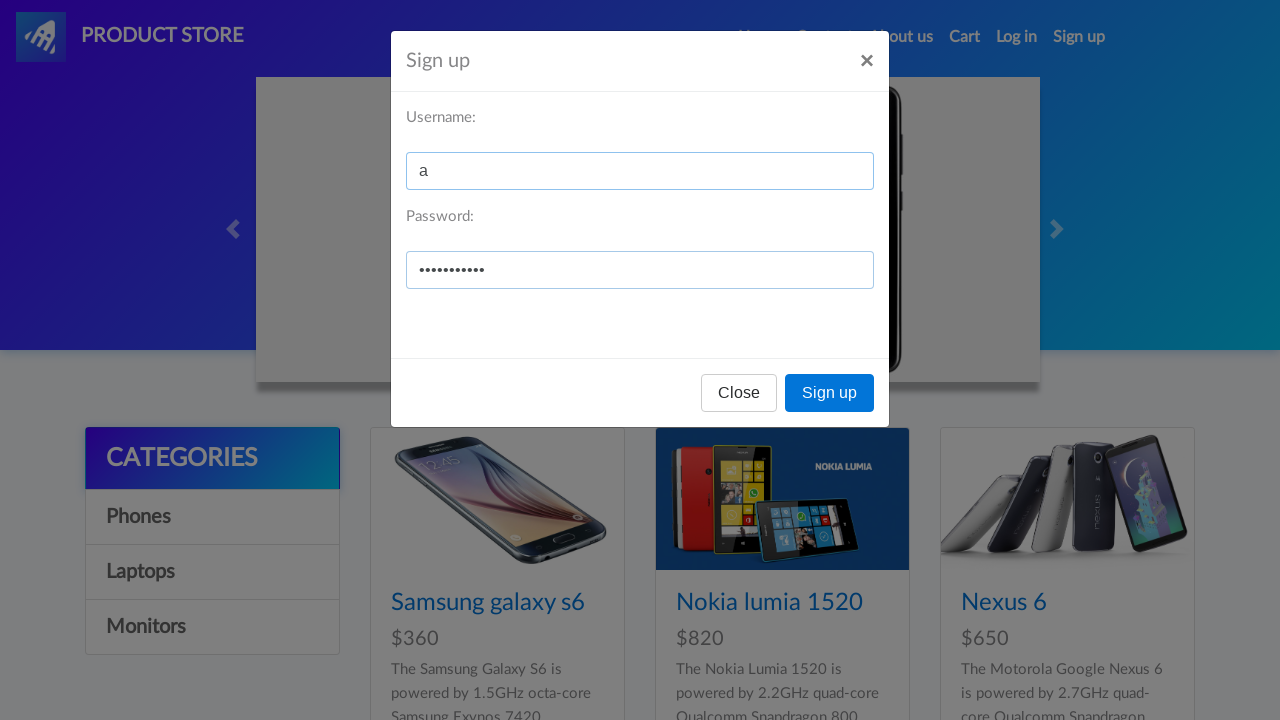

Clicked Sign up button to submit registration form at (830, 393) on button:has-text('Sign up')
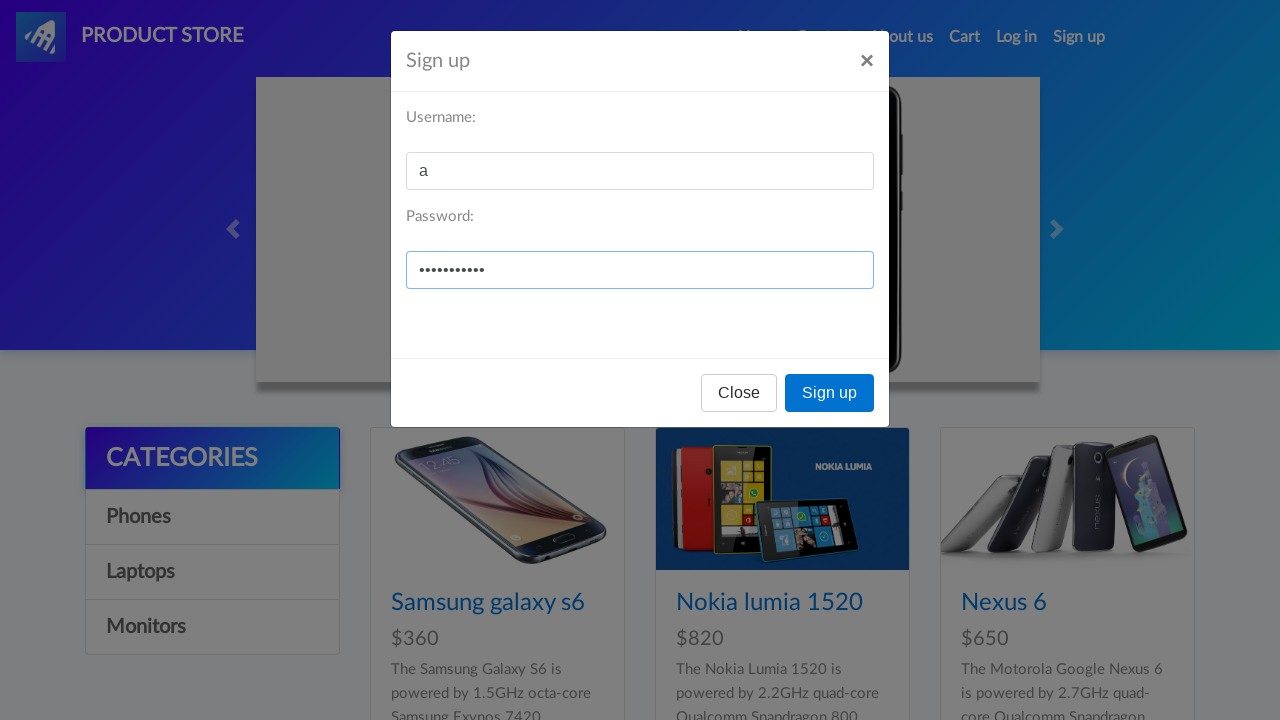

Waited for validation alert to appear
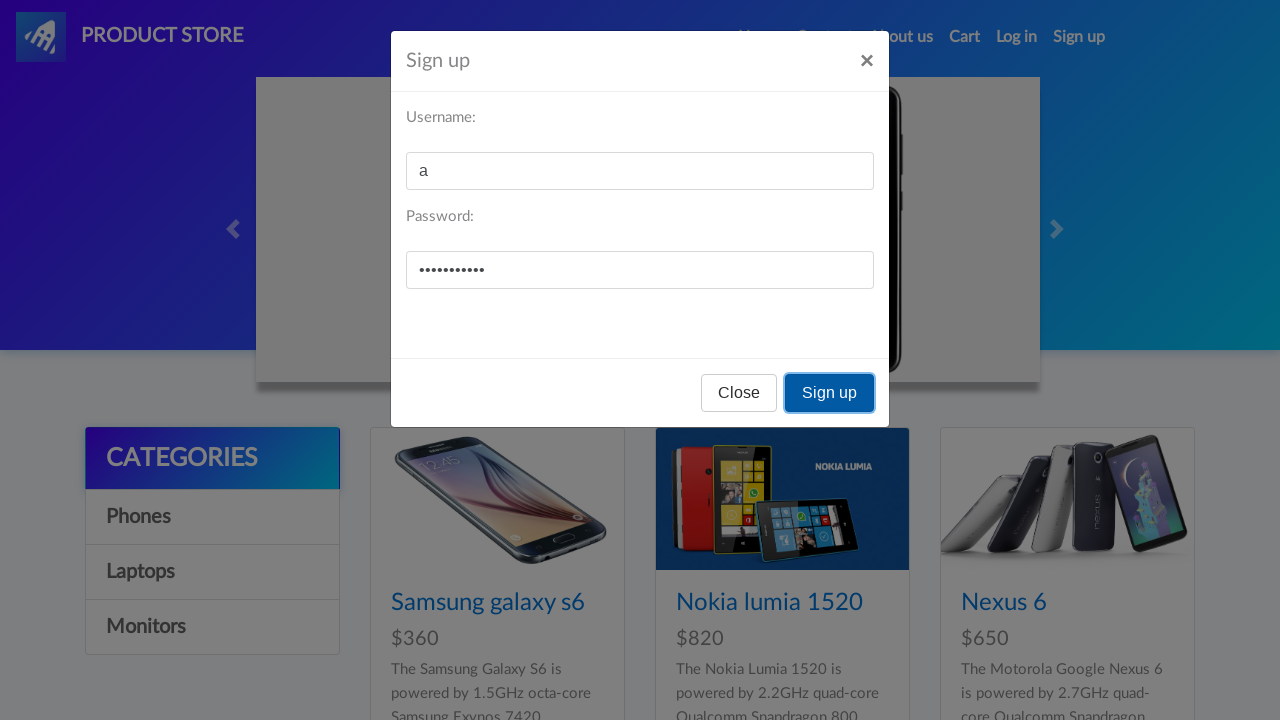

Registered dialog handler to accept validation alert for short username
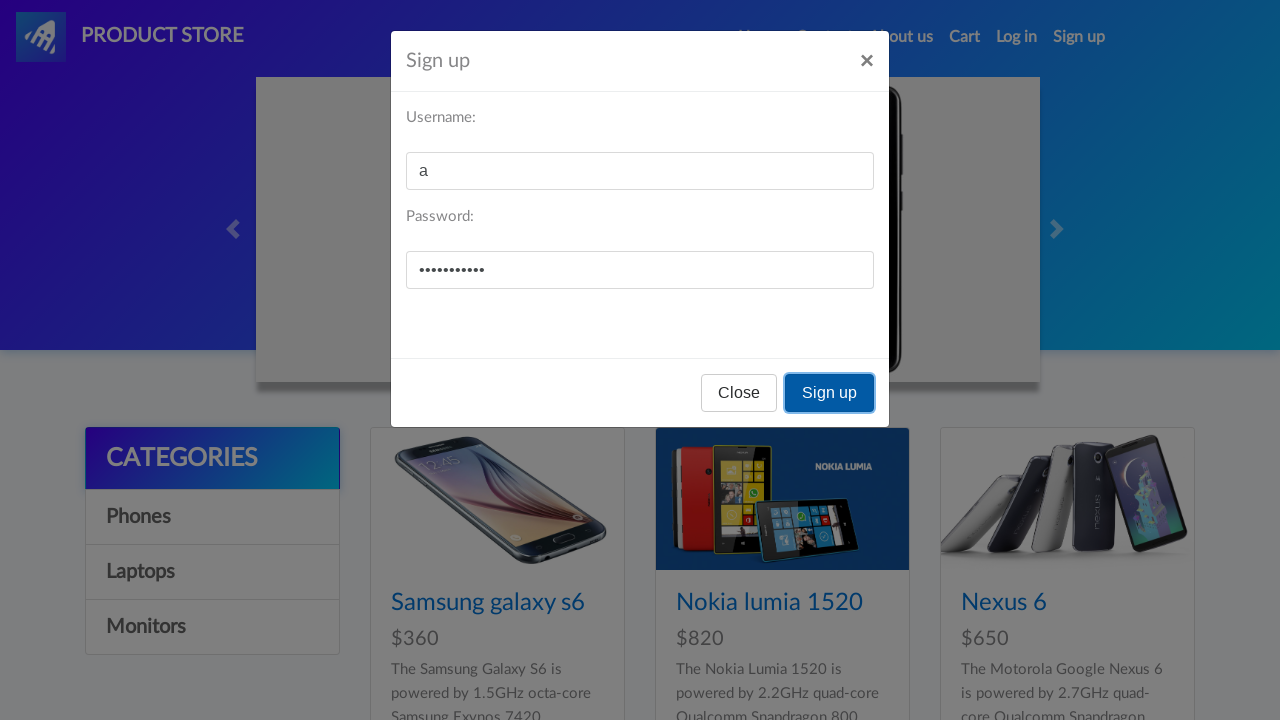

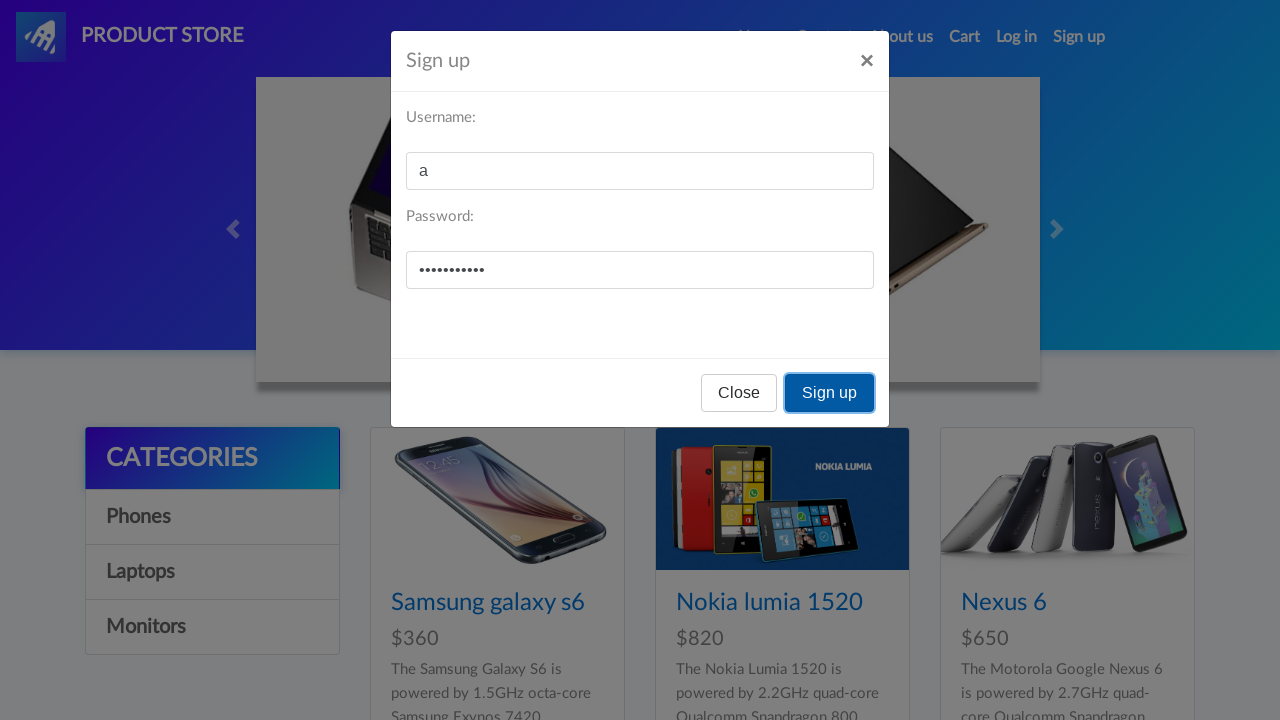